Tests filtering to display only completed items

Starting URL: https://demo.playwright.dev/todomvc

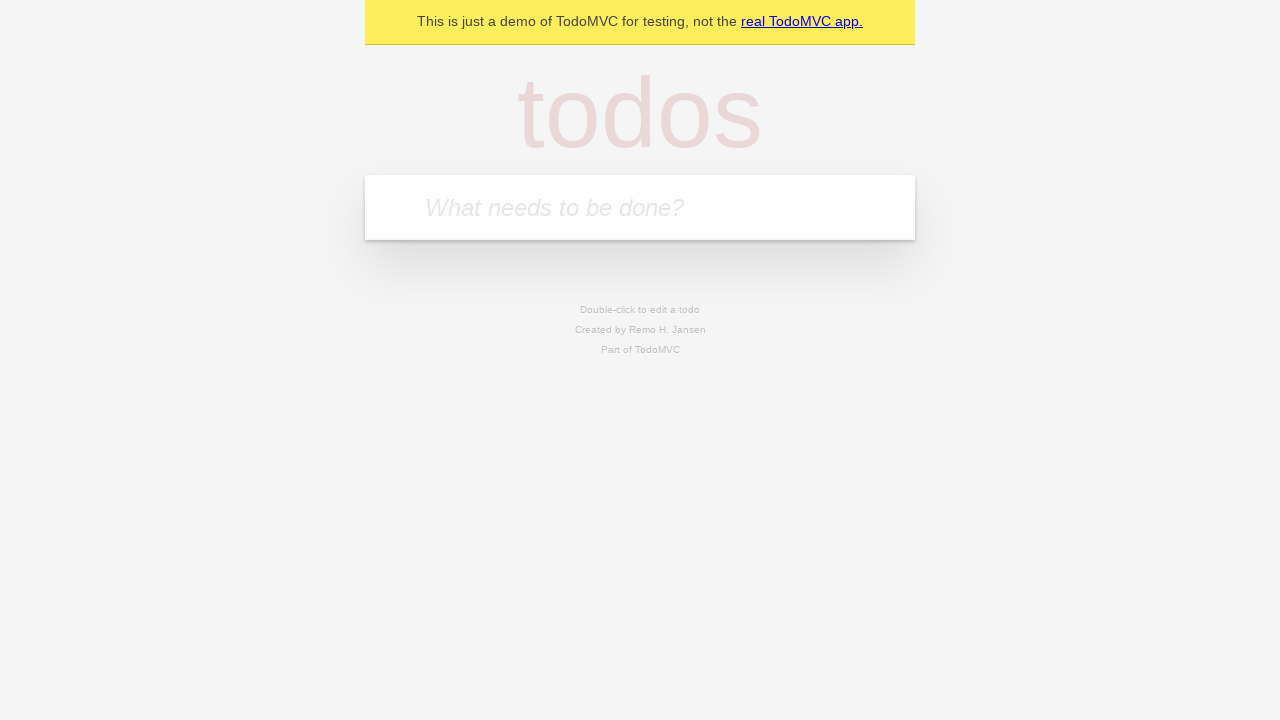

Filled todo input with 'buy some cheese' on internal:attr=[placeholder="What needs to be done?"i]
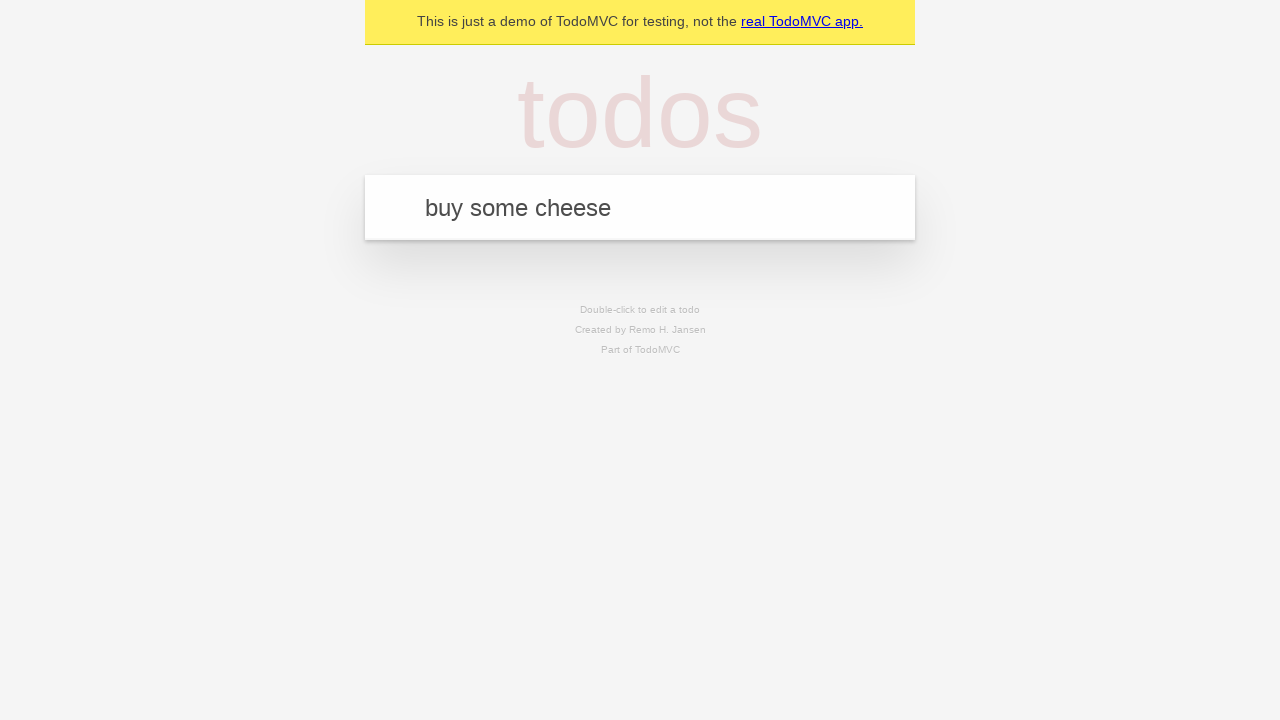

Pressed Enter to add first todo item on internal:attr=[placeholder="What needs to be done?"i]
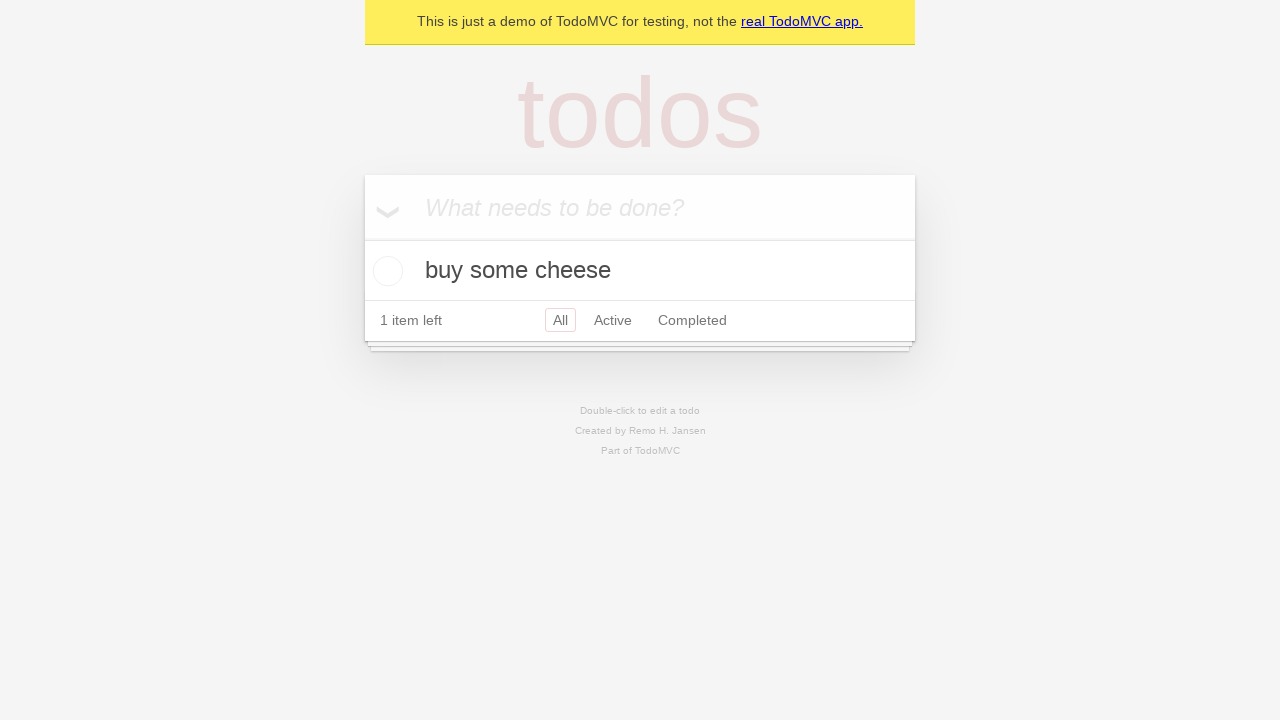

Filled todo input with 'feed the cat' on internal:attr=[placeholder="What needs to be done?"i]
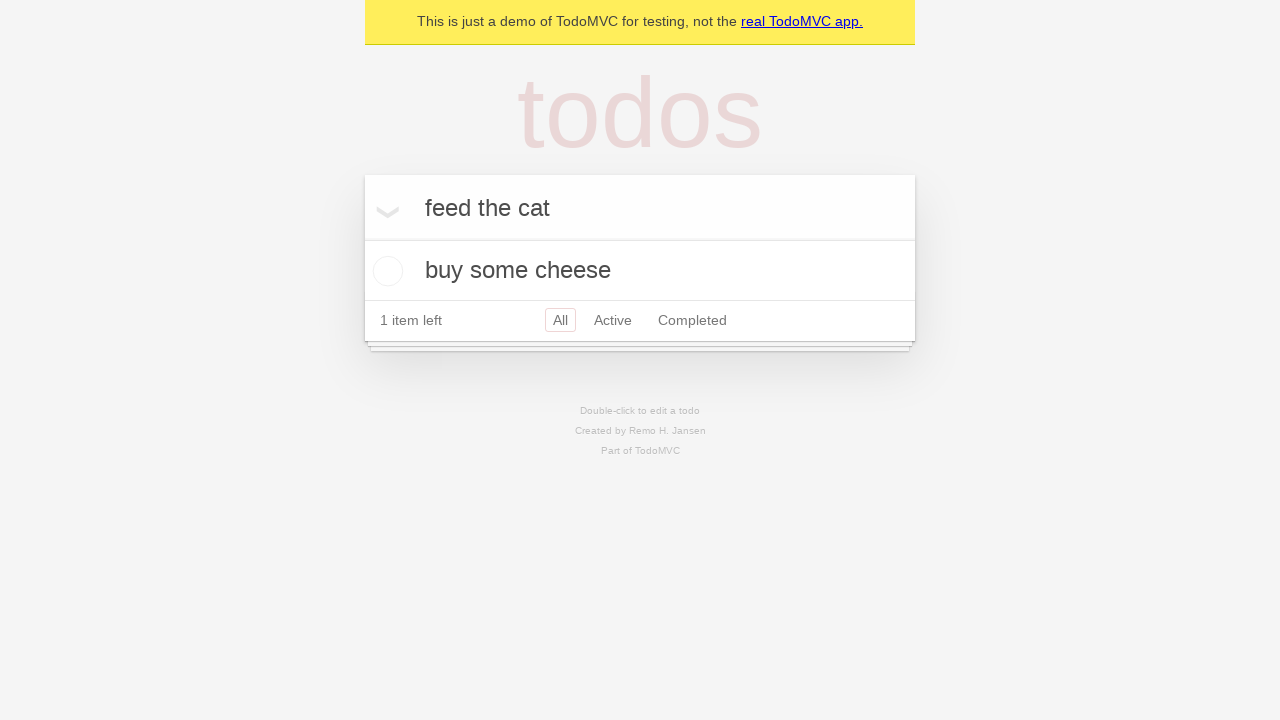

Pressed Enter to add second todo item on internal:attr=[placeholder="What needs to be done?"i]
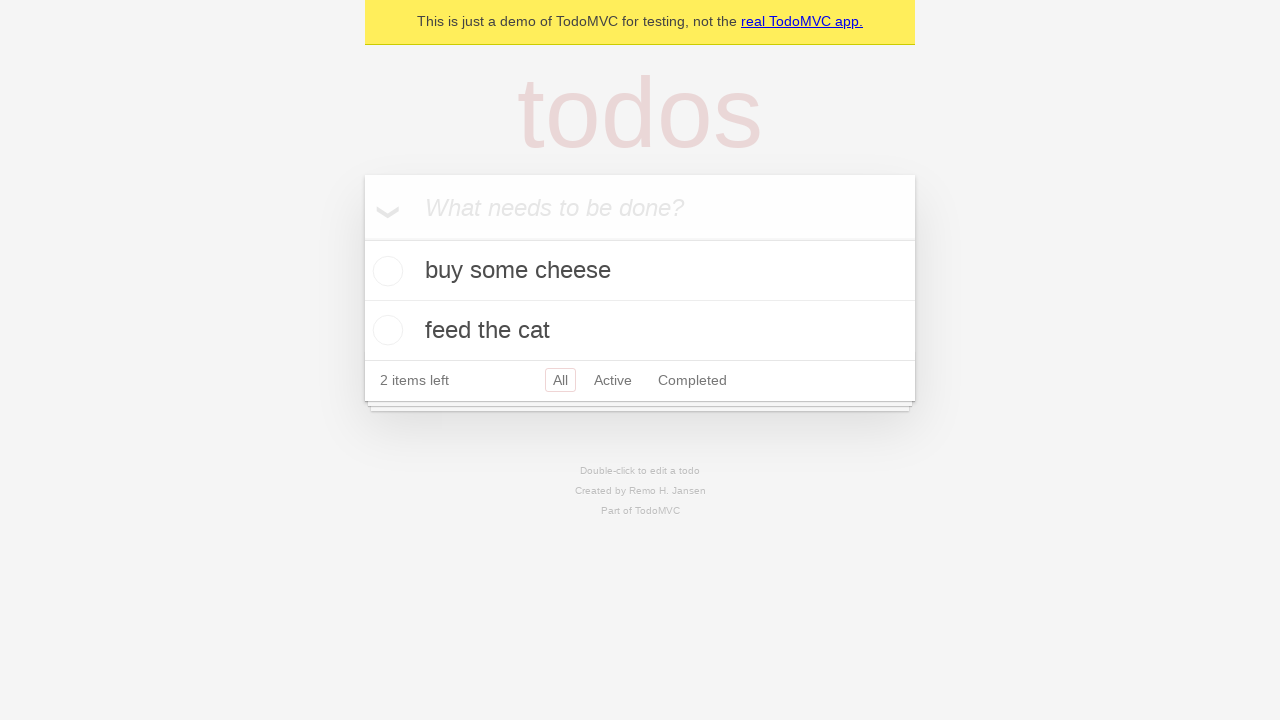

Filled todo input with 'book a doctors appointment' on internal:attr=[placeholder="What needs to be done?"i]
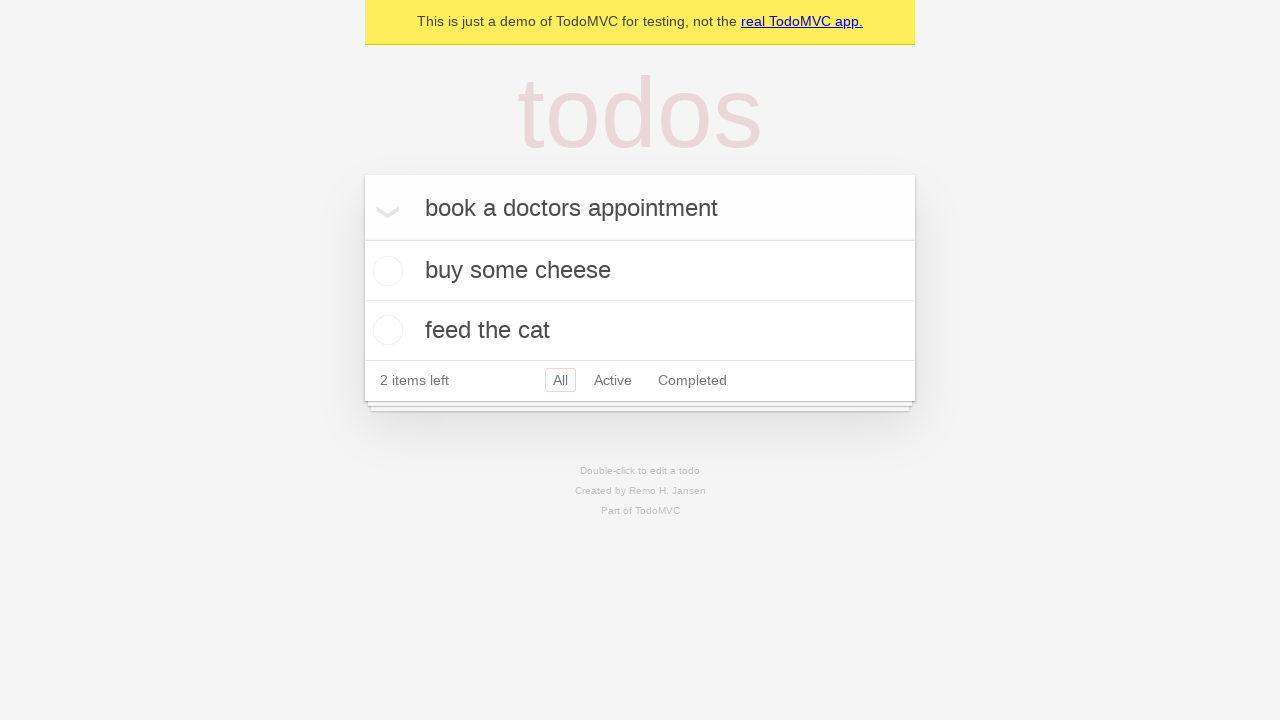

Pressed Enter to add third todo item on internal:attr=[placeholder="What needs to be done?"i]
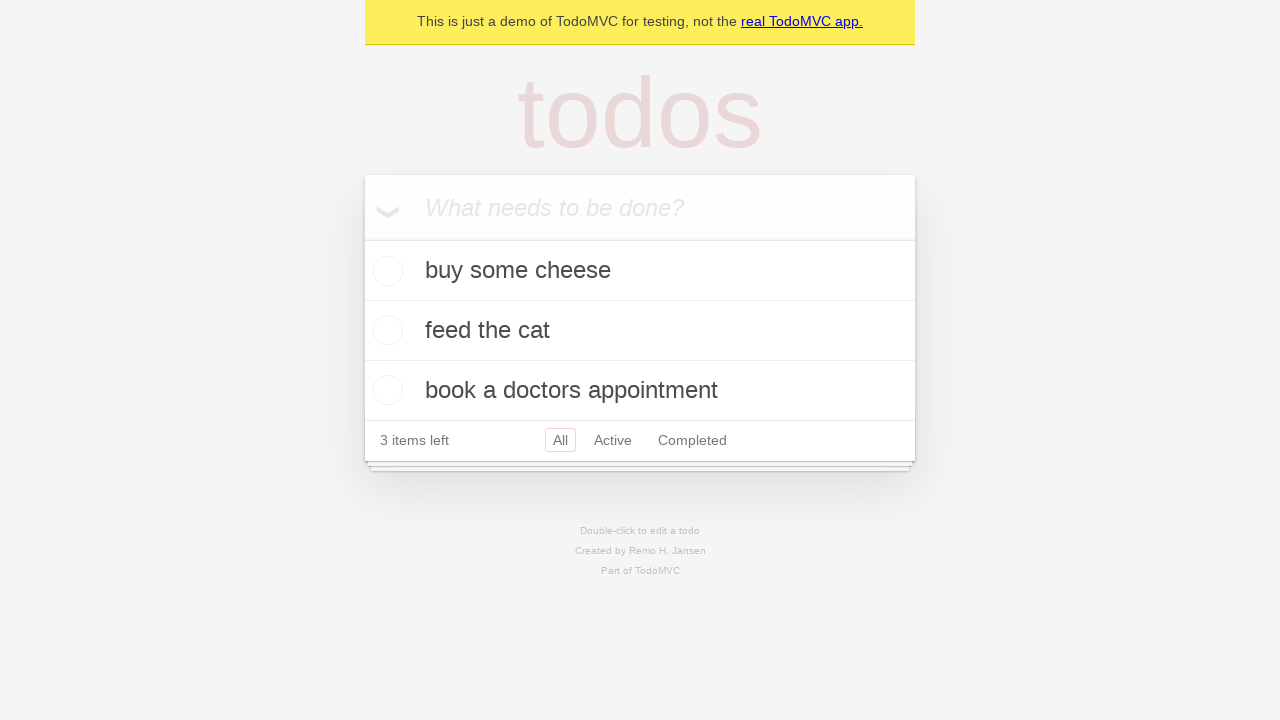

Checked the second todo item 'feed the cat' at (385, 330) on internal:testid=[data-testid="todo-item"s] >> nth=1 >> internal:role=checkbox
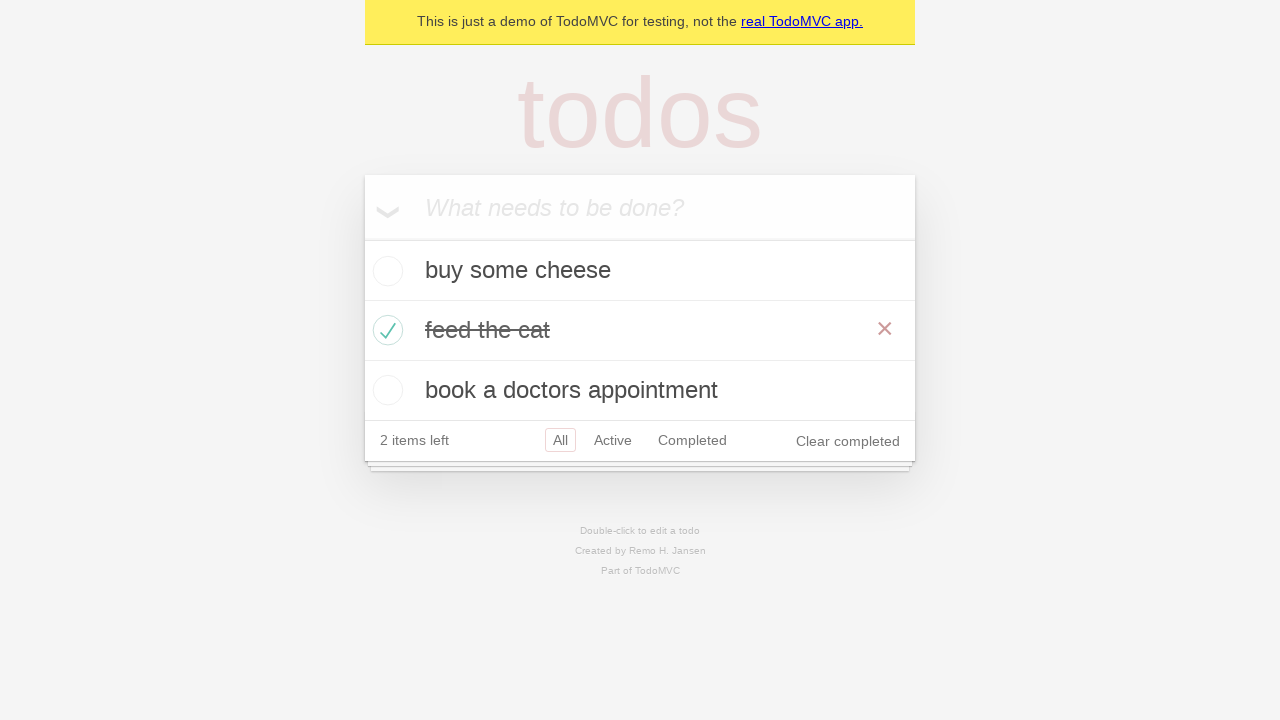

Clicked Completed filter to display only completed items at (692, 440) on internal:role=link[name="Completed"i]
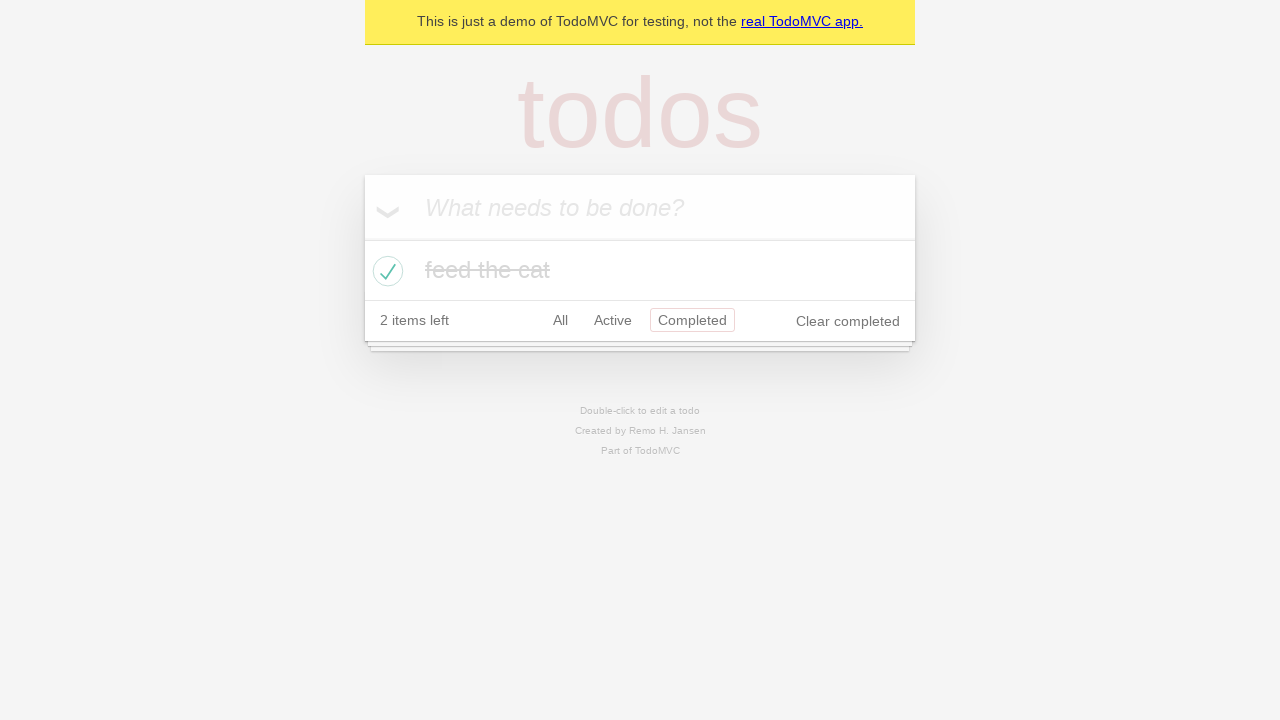

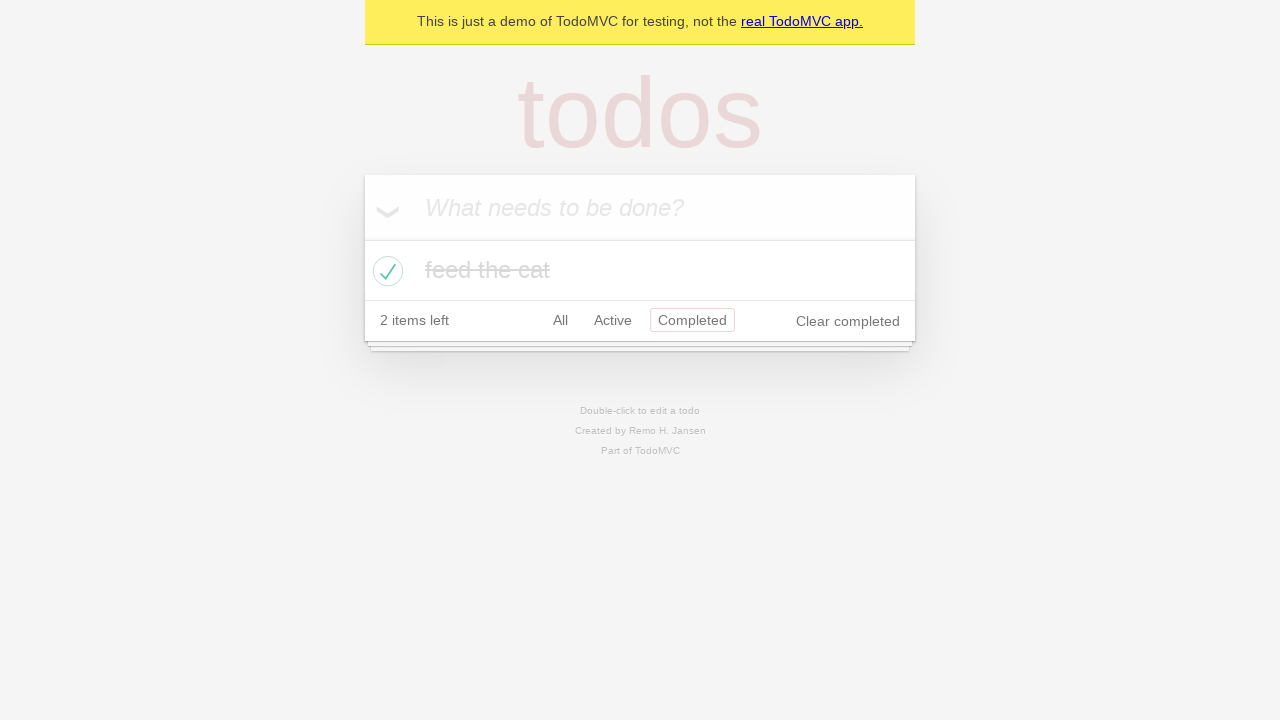